Navigates to a ceramic products store demo website and waits for the page to fully load, maximizing the browser window.

Starting URL: https://websitedemos.net/ceramic-products-store-04/?customize=template

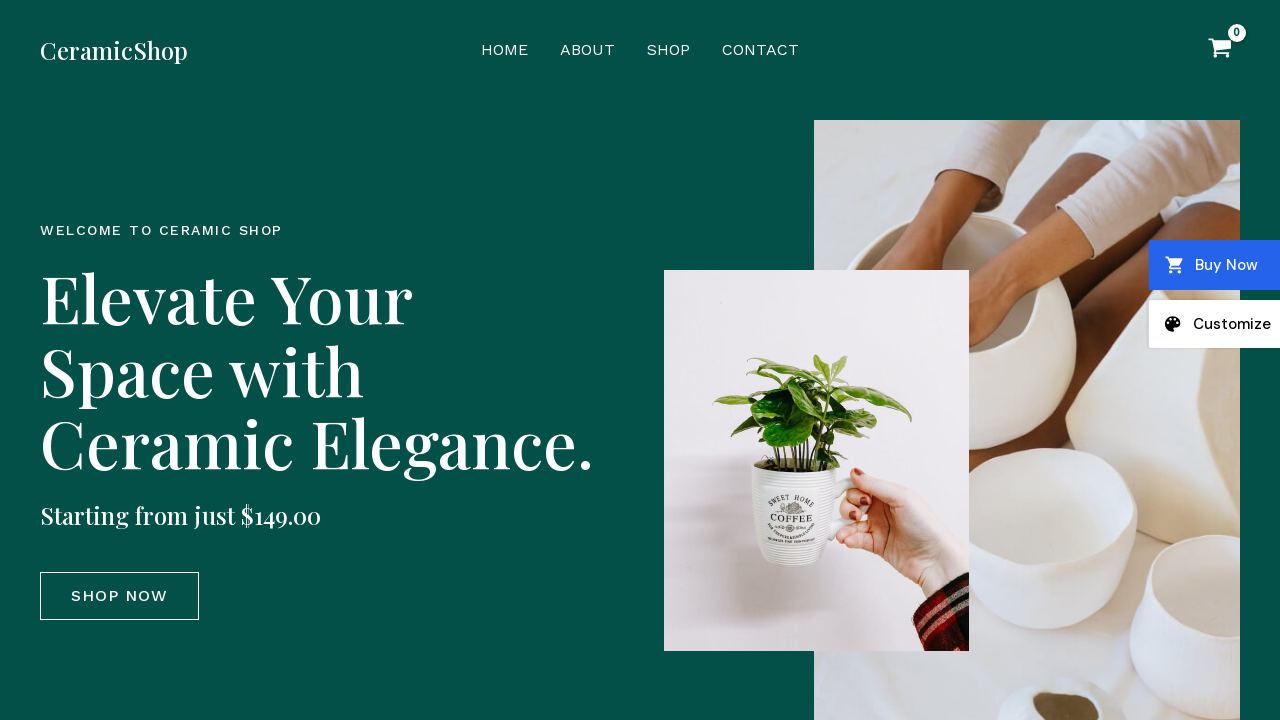

Set viewport size to 1920x1080 to maximize browser window
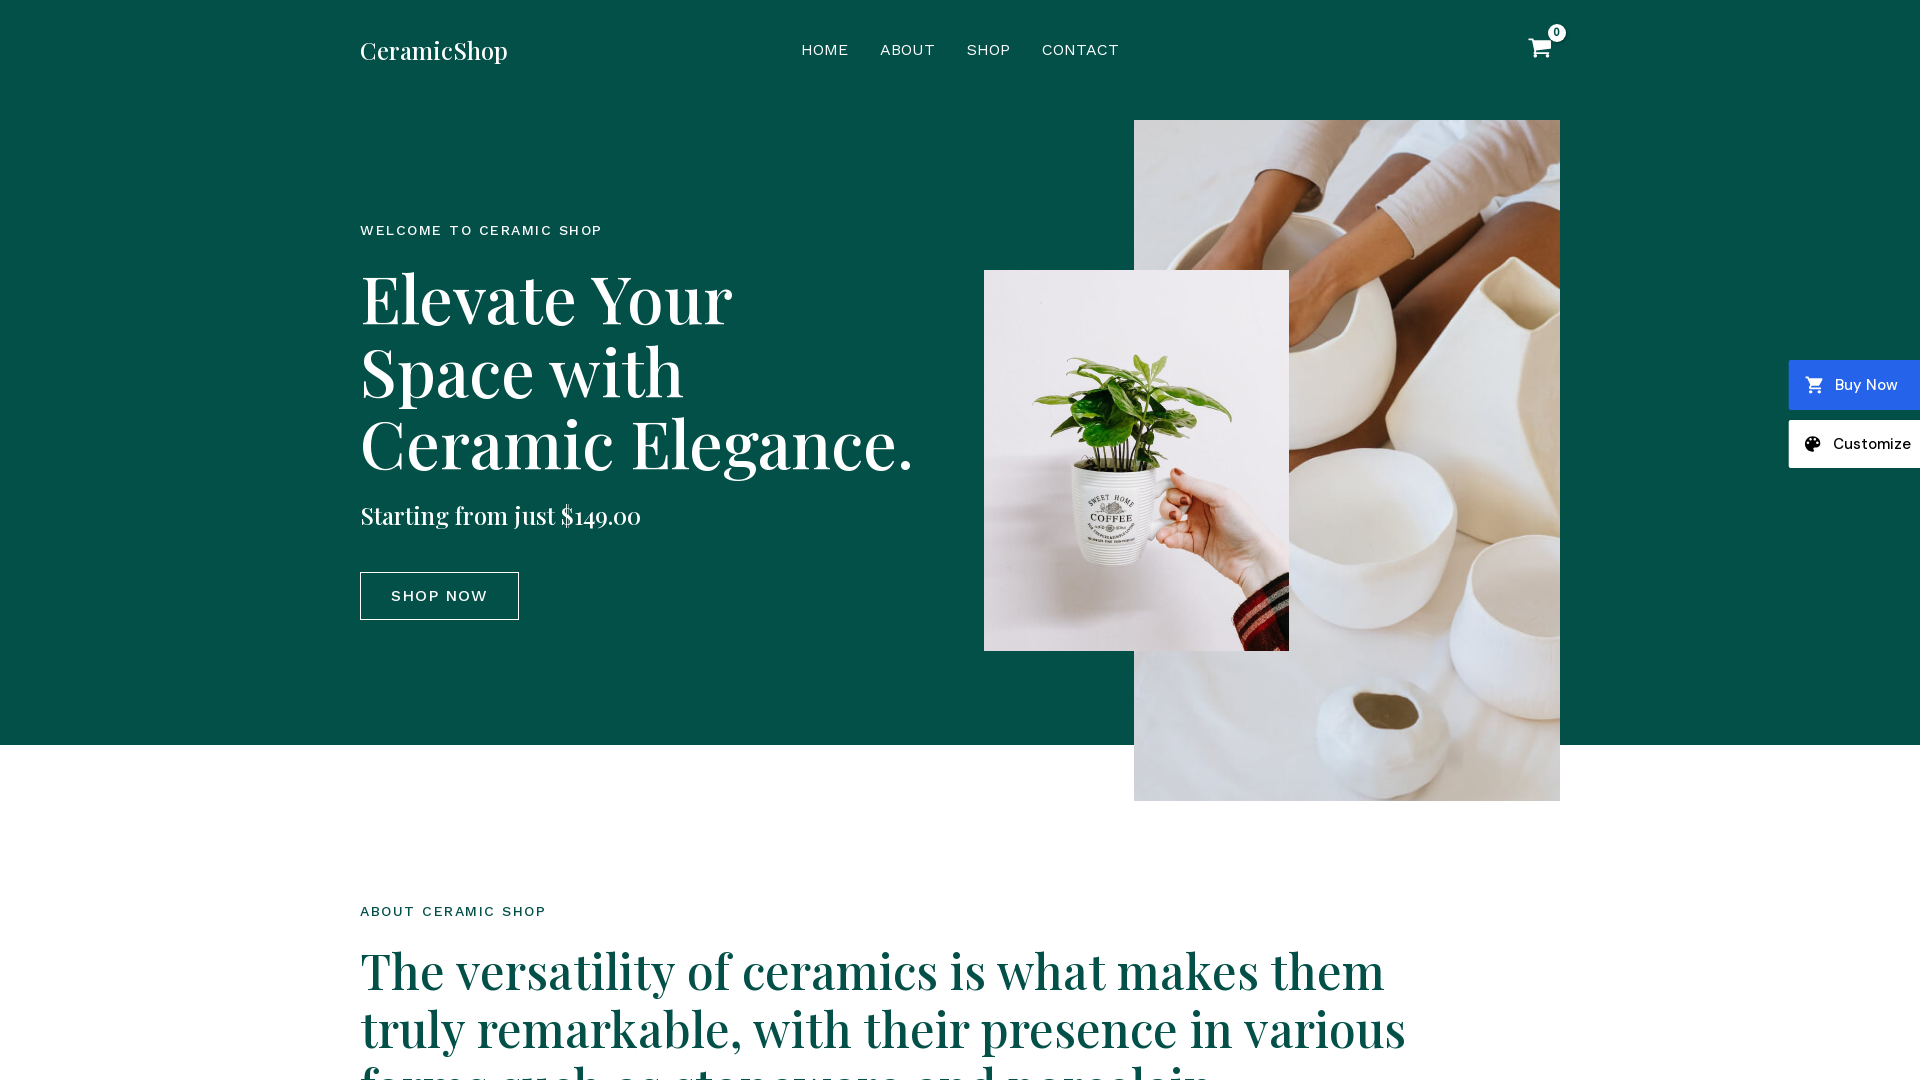

Page fully loaded (networkidle state reached)
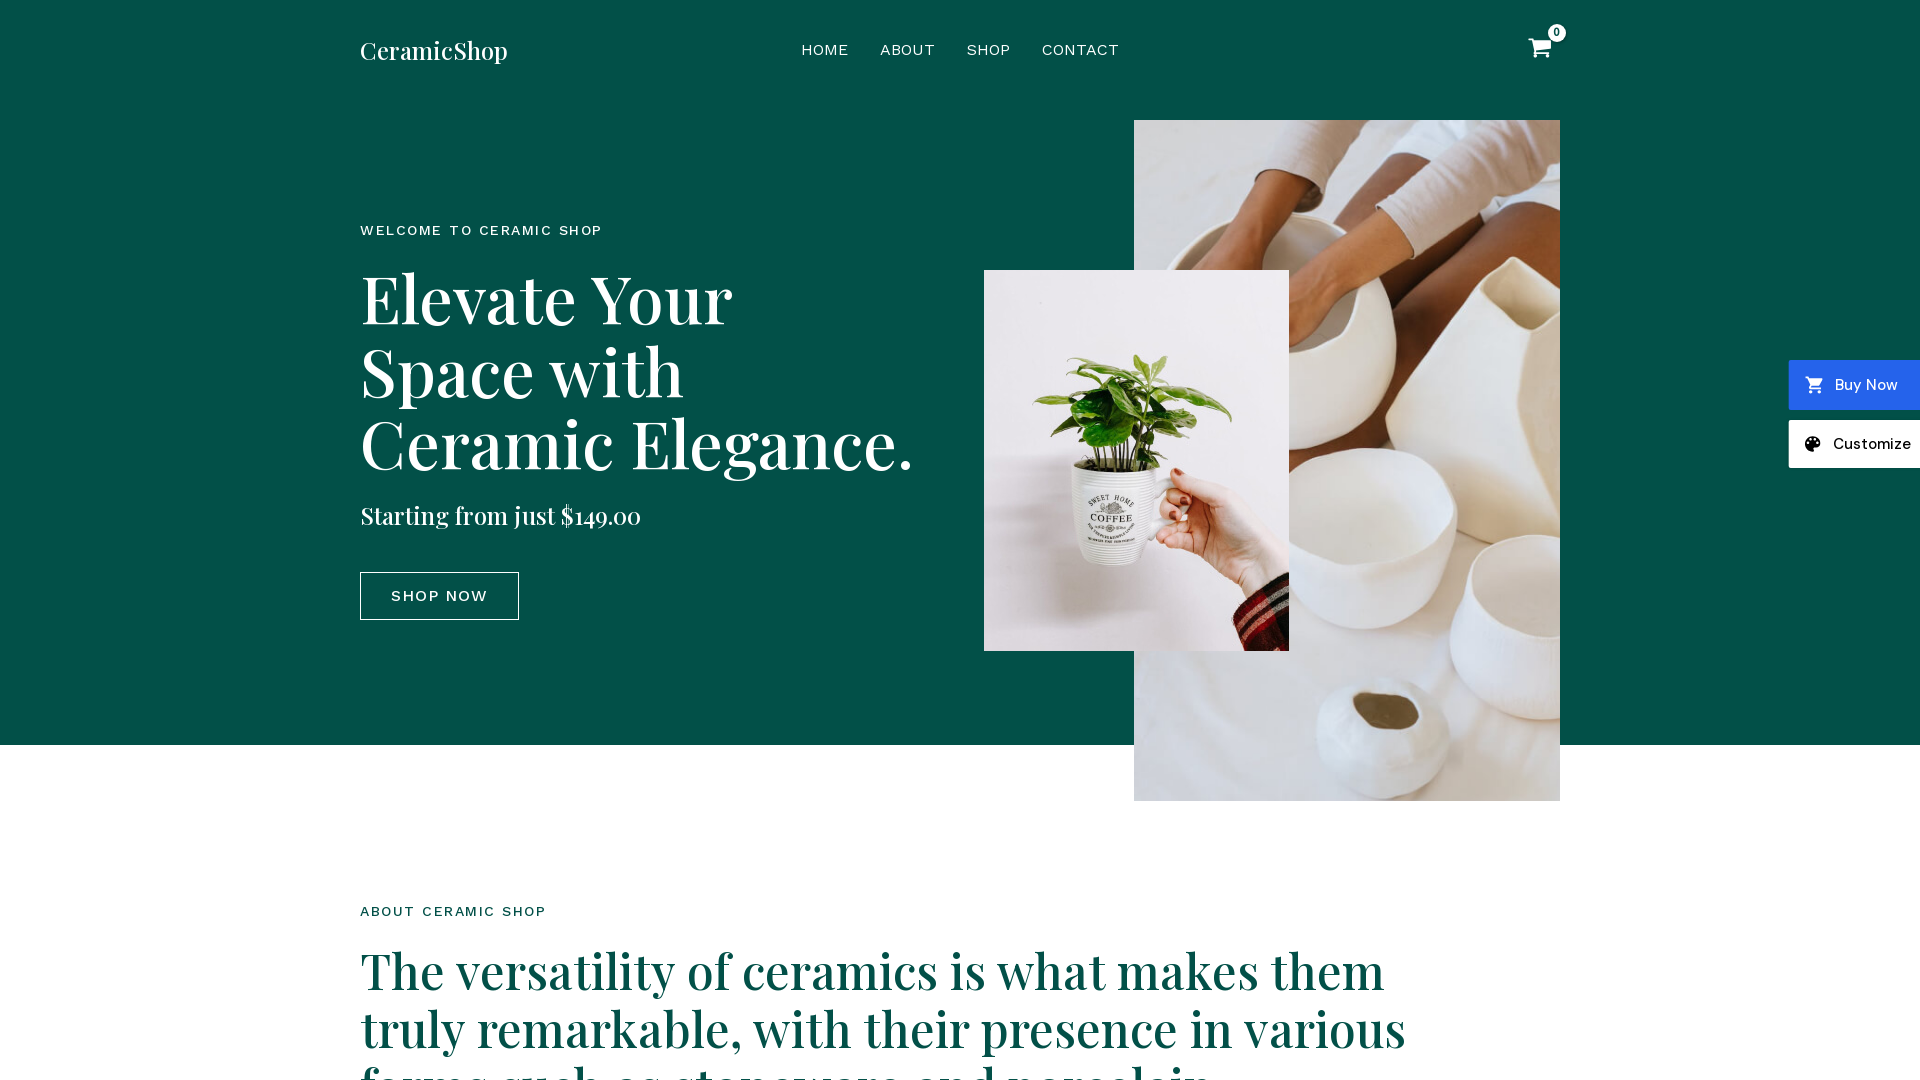

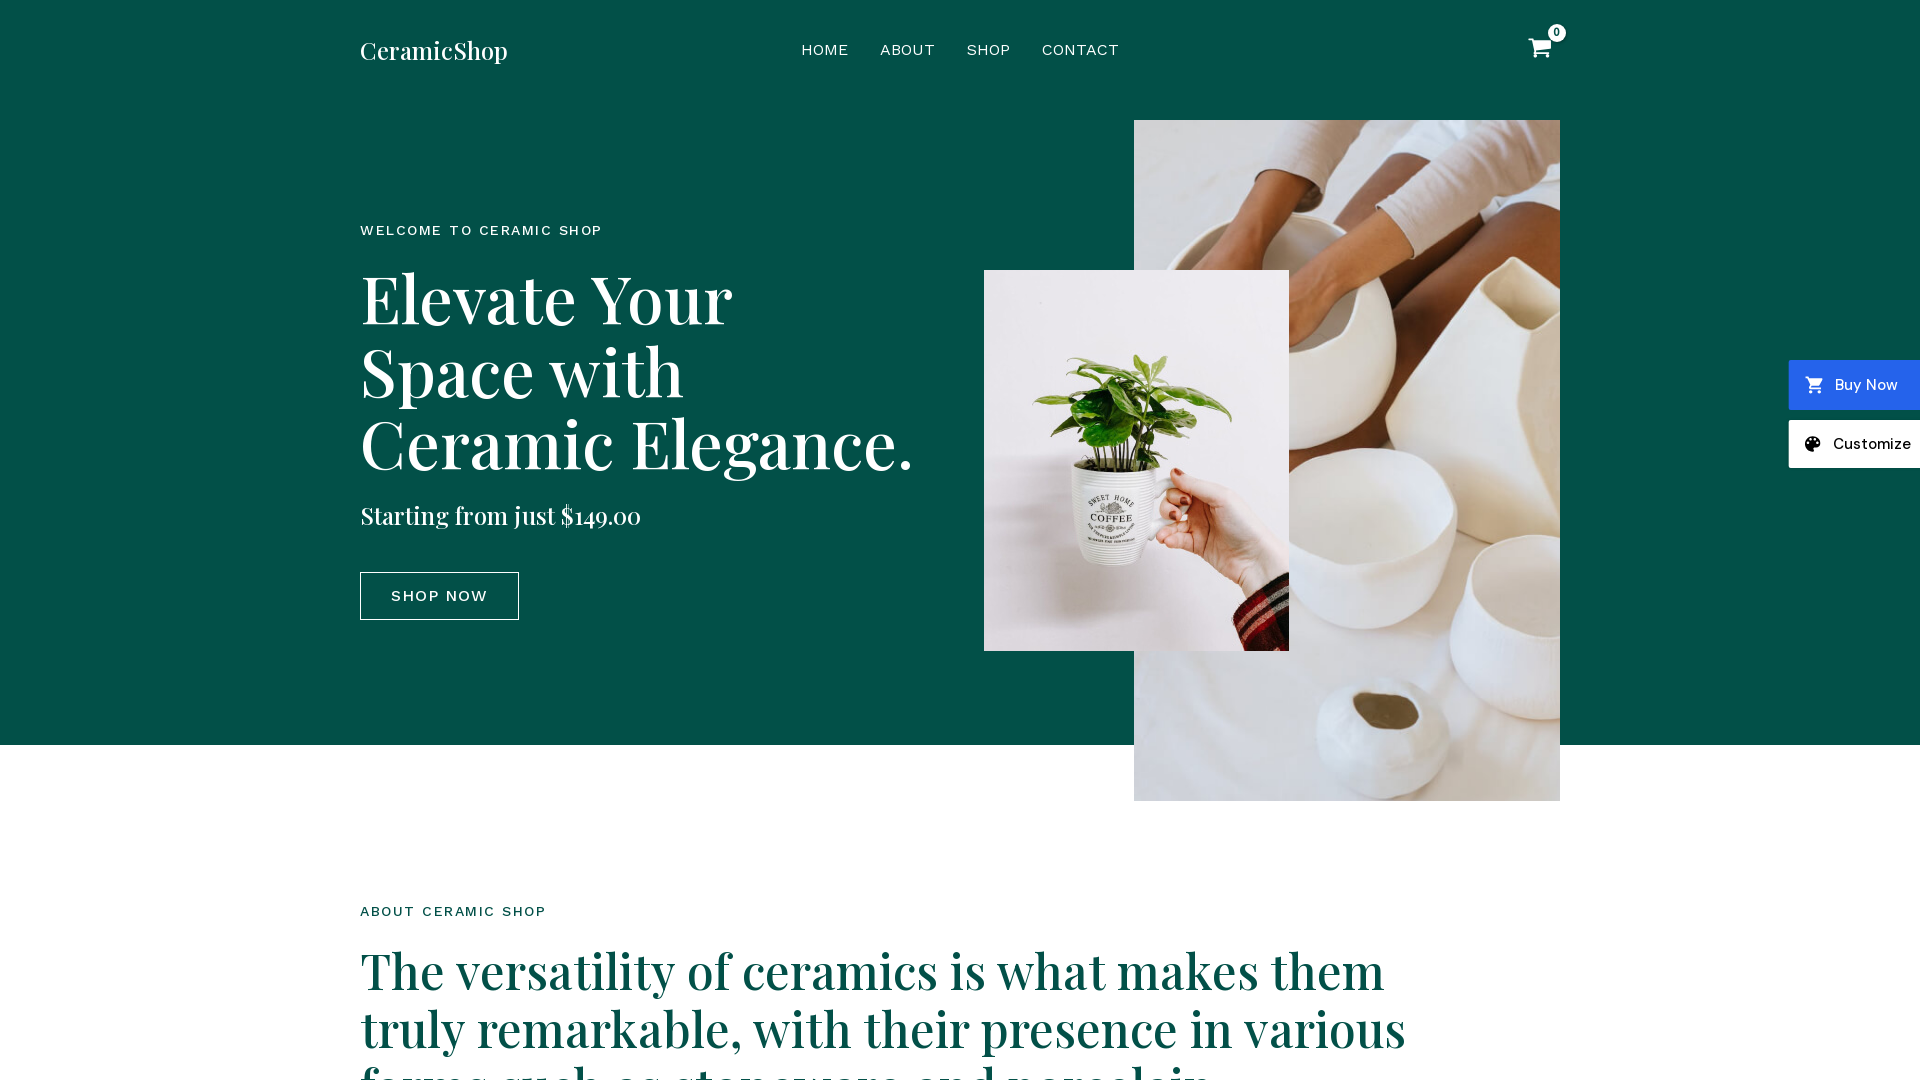